Tests an explicit wait scenario by waiting for a price to change to $100, then clicking a book button, reading a value, calculating an answer using a logarithmic formula, entering the result, and clicking solve.

Starting URL: http://suninjuly.github.io/explicit_wait2.html

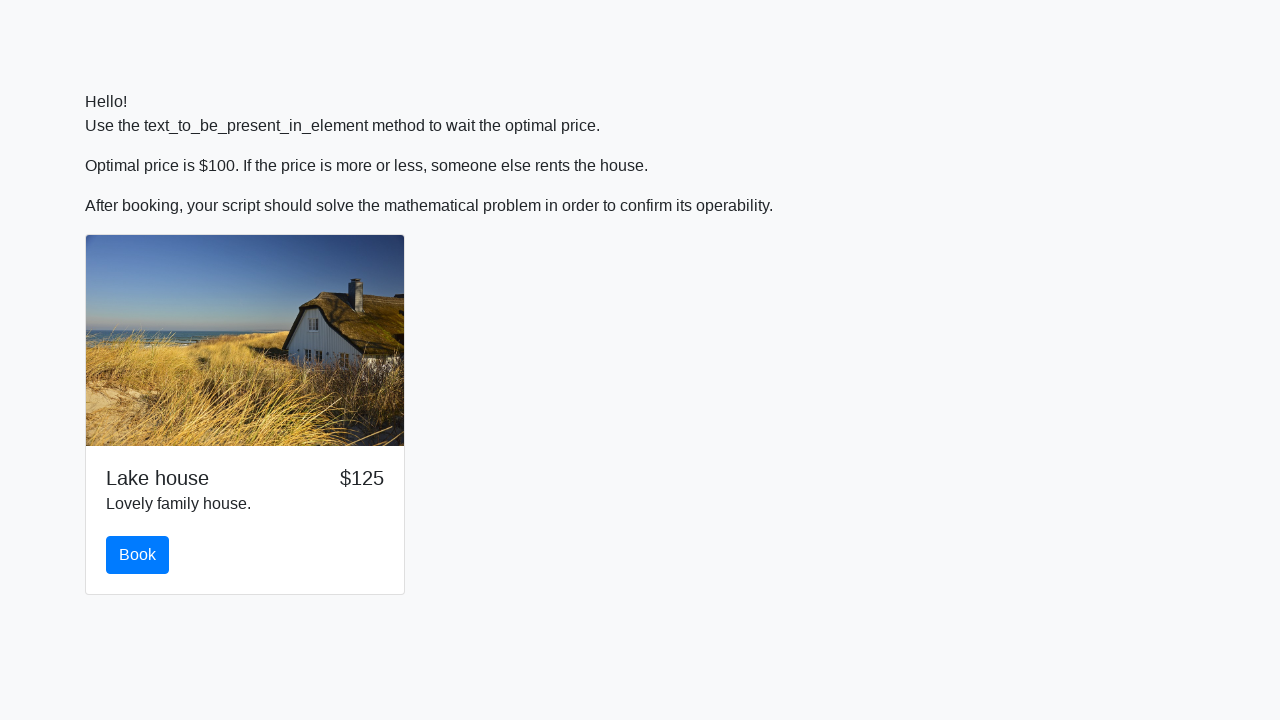

Waited for price element to show $100
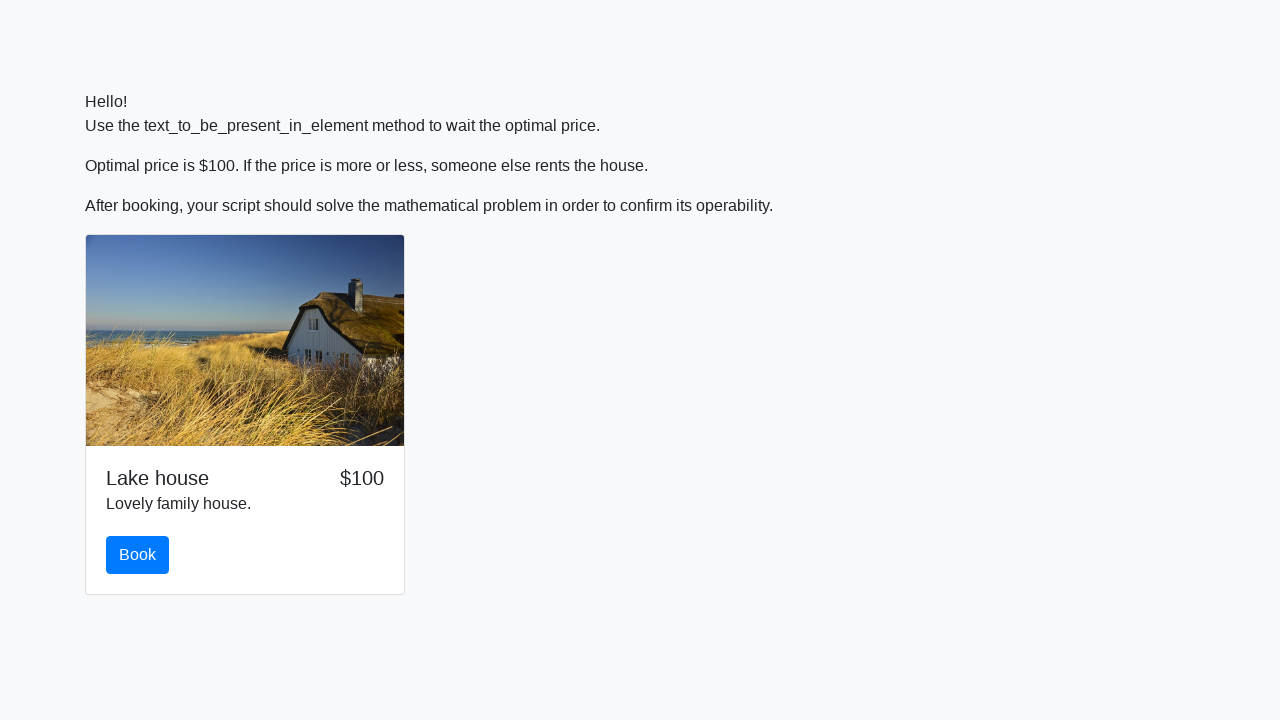

Clicked the book button at (138, 555) on #book
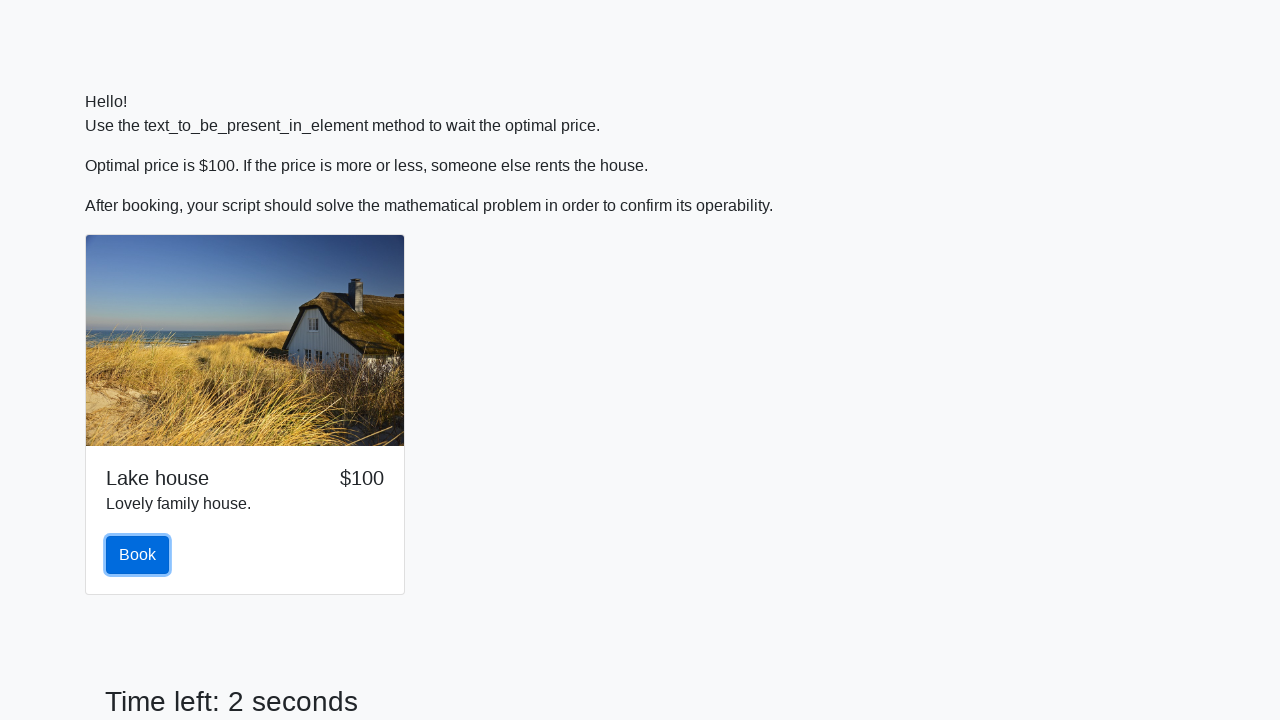

Retrieved input value: 800
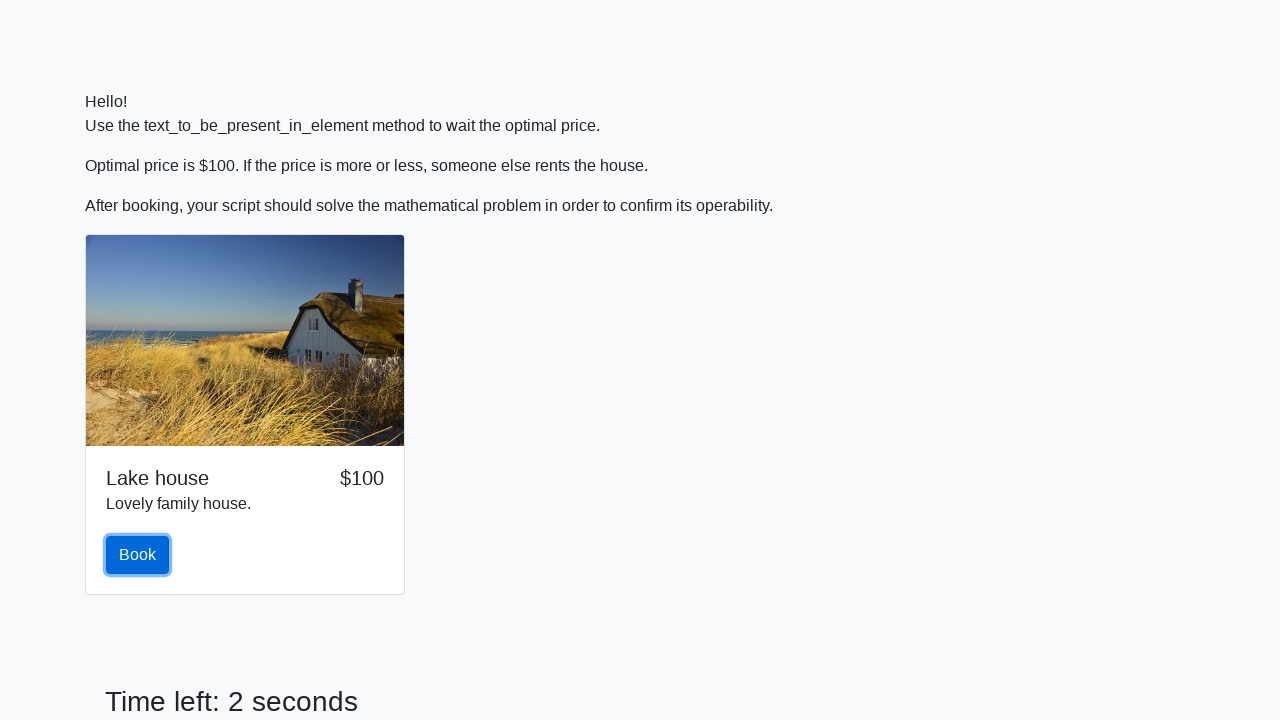

Calculated logarithmic result: 2.372823194840428
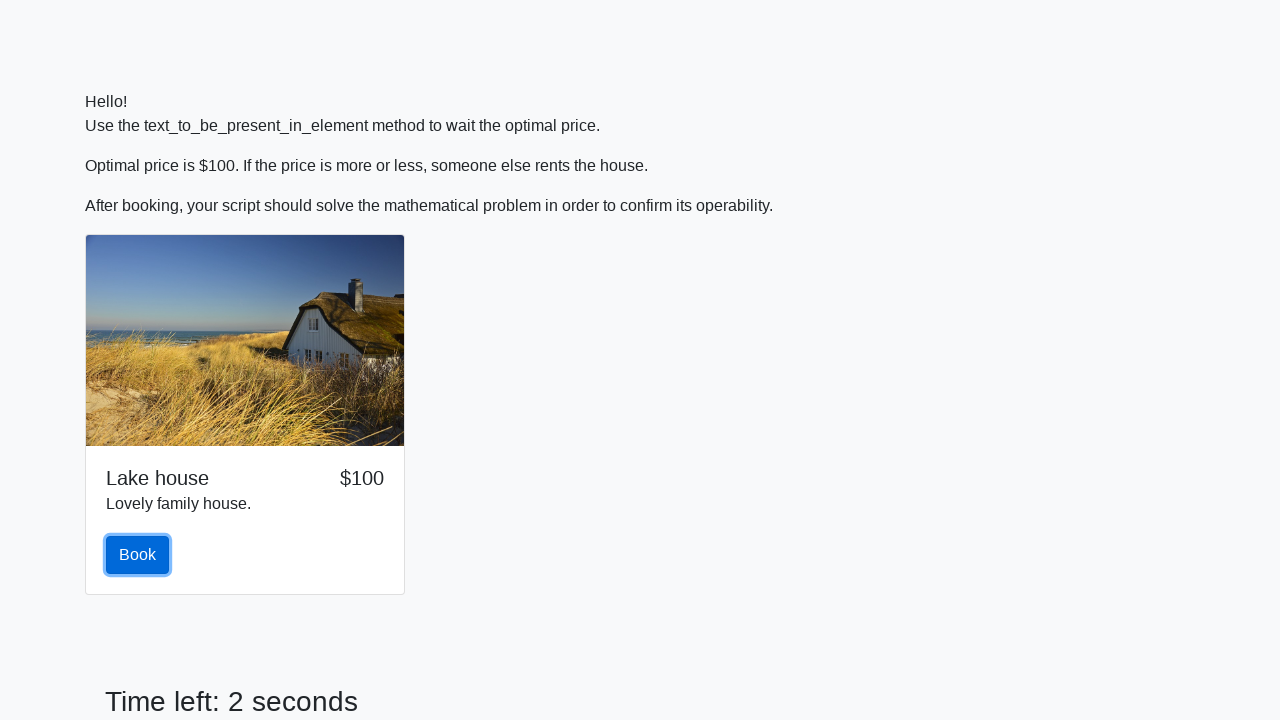

Filled answer field with calculated value: 2.372823194840428 on #answer
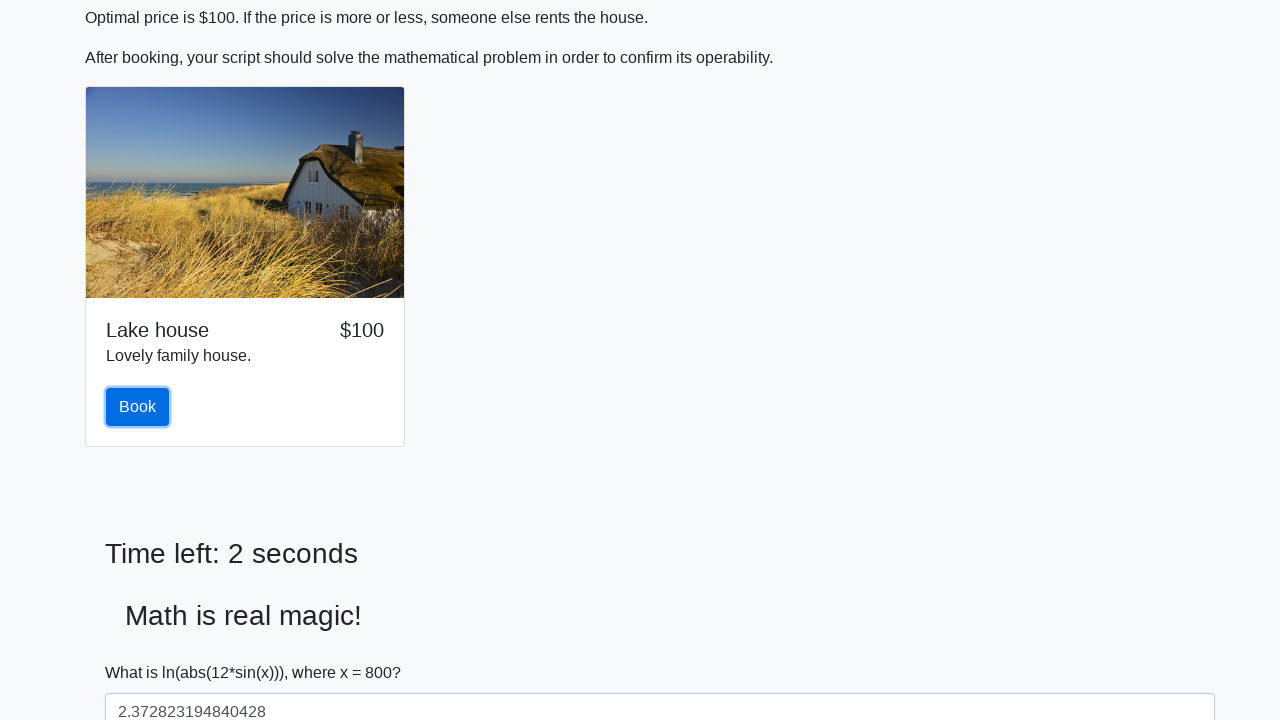

Clicked the solve button at (143, 651) on #solve
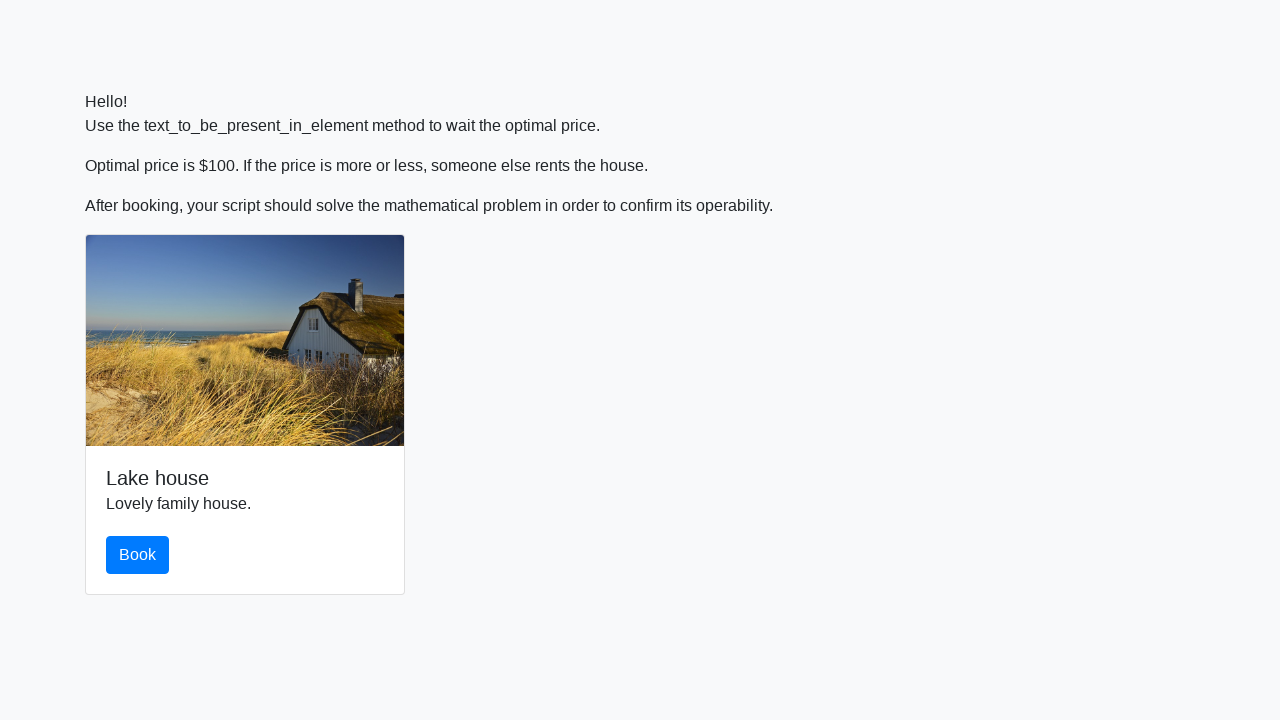

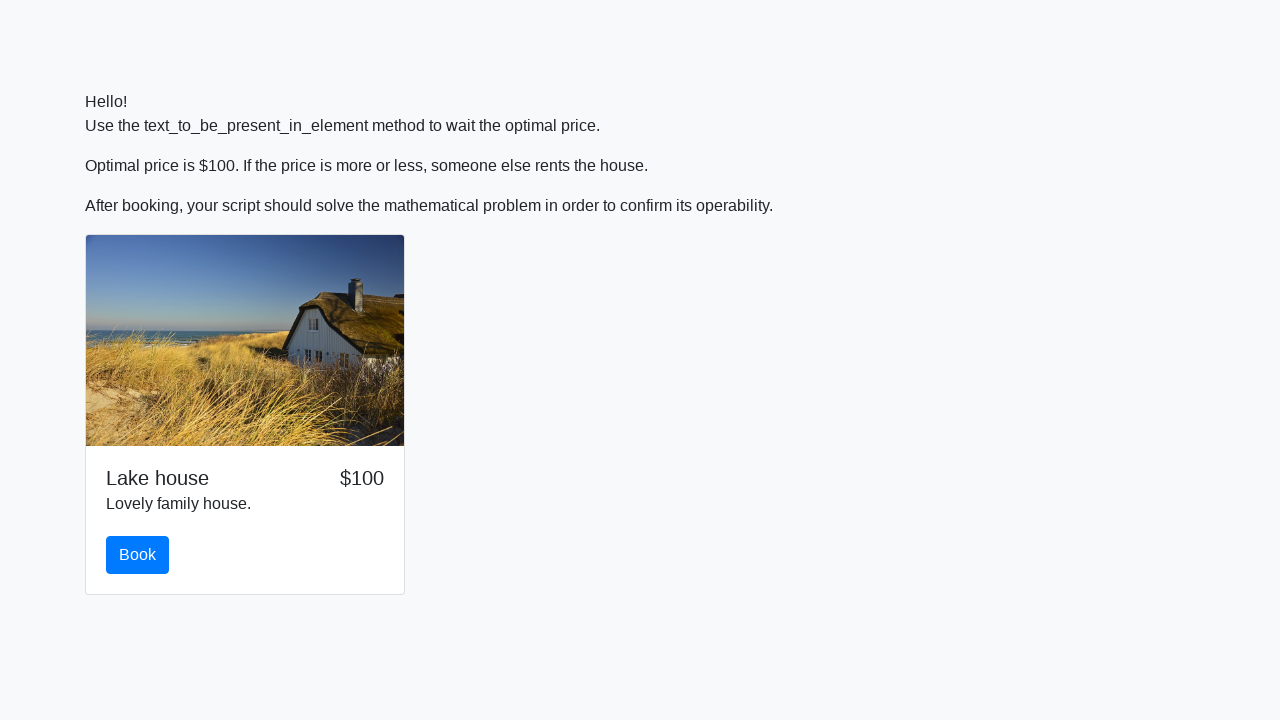